Tests a practice form by filling out name, email, password fields, checking a checkbox, selecting a radio button, and submitting the form to verify a success message appears.

Starting URL: https://www.rahulshettyacademy.com/angularpractice/

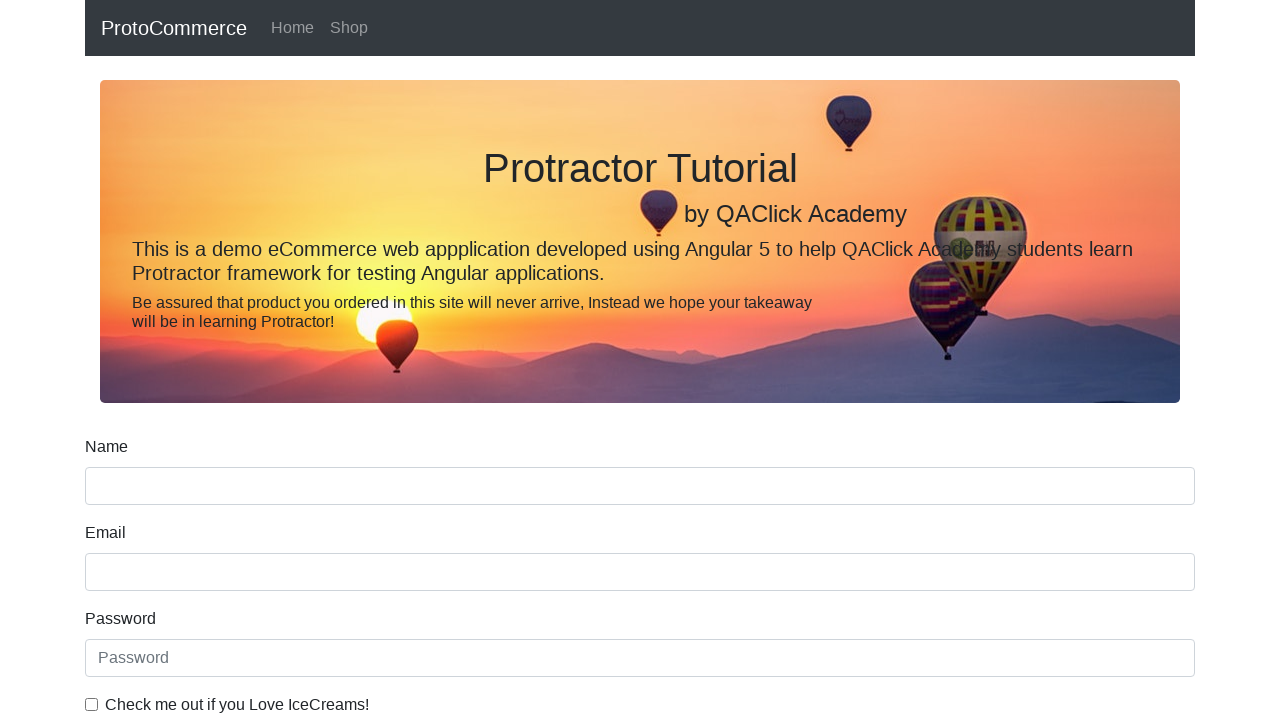

Filled name field with 'John Doe' on input[name='name']:nth-child(2)
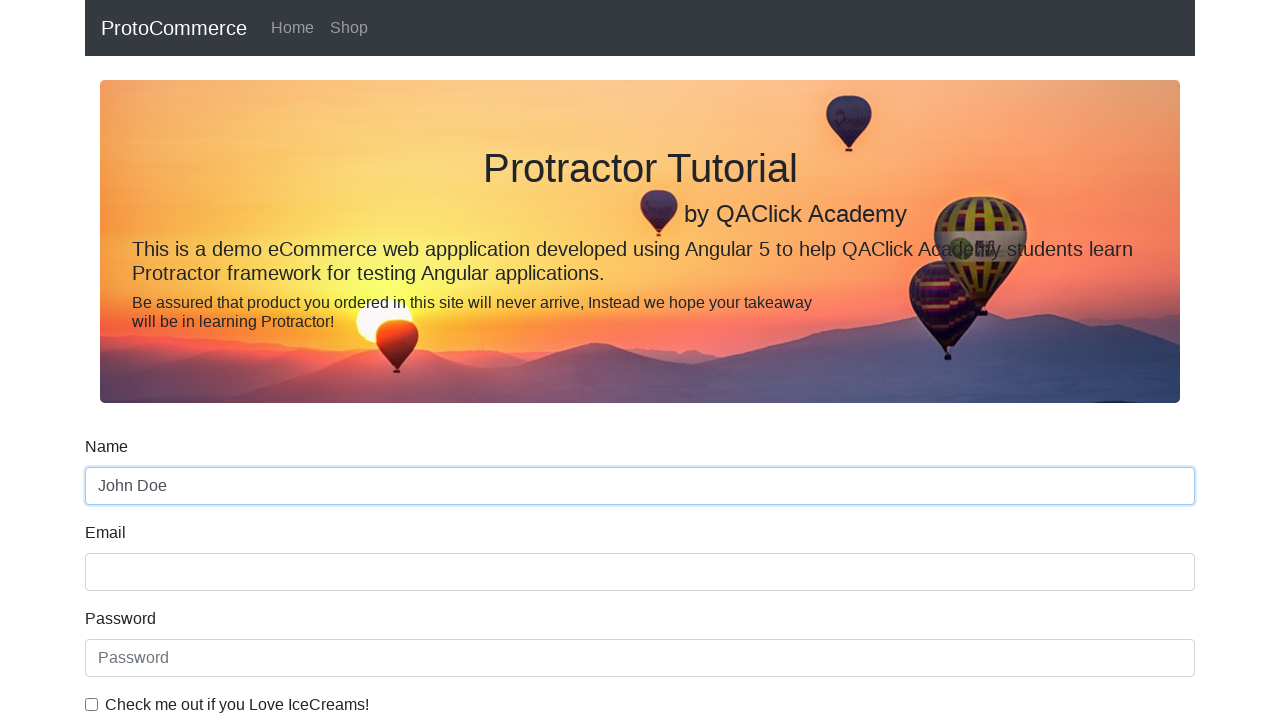

Filled email field with 'johndoe@example.com' on input[name='email']
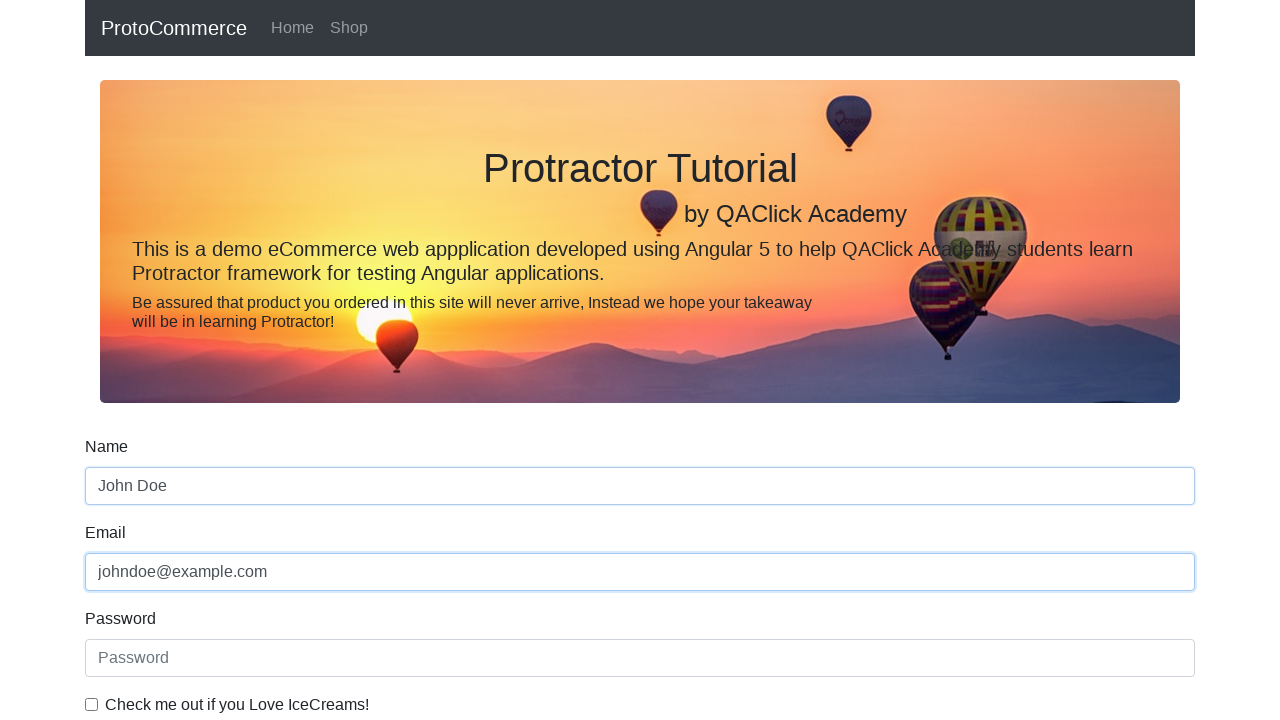

Filled password field with 'TestPassword123' on #exampleInputPassword1
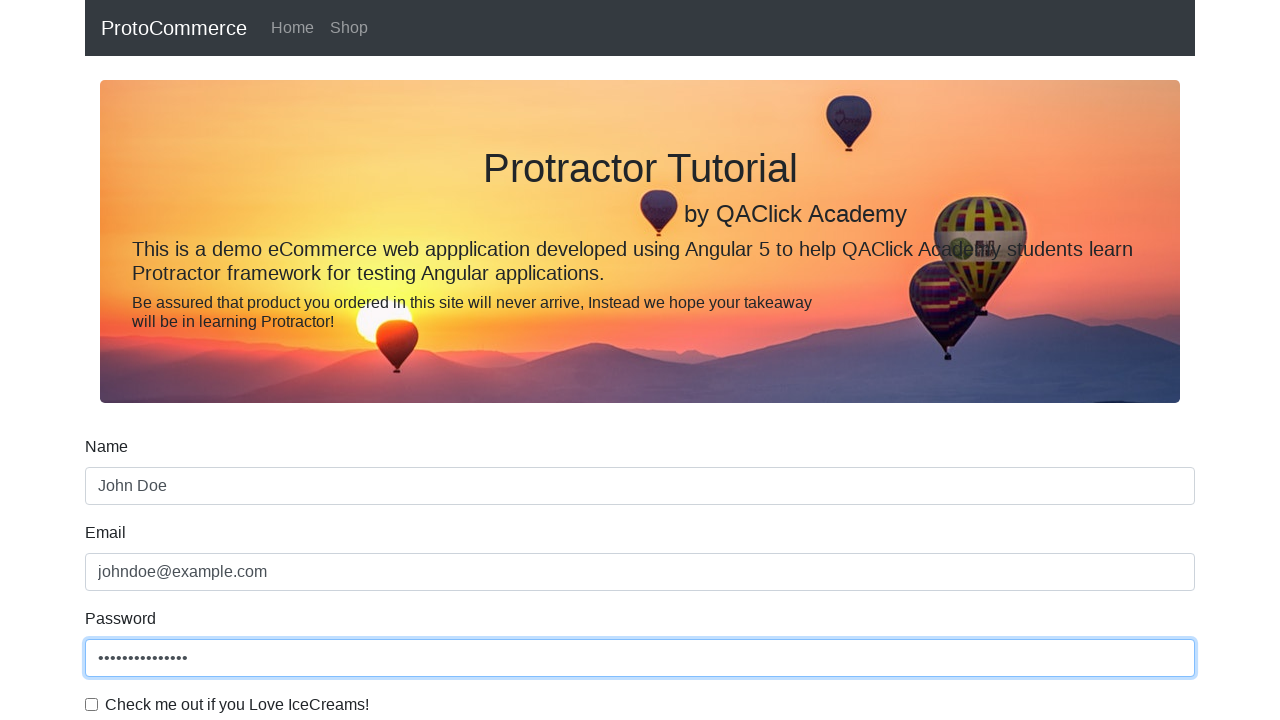

Checked the checkbox at (92, 704) on #exampleCheck1
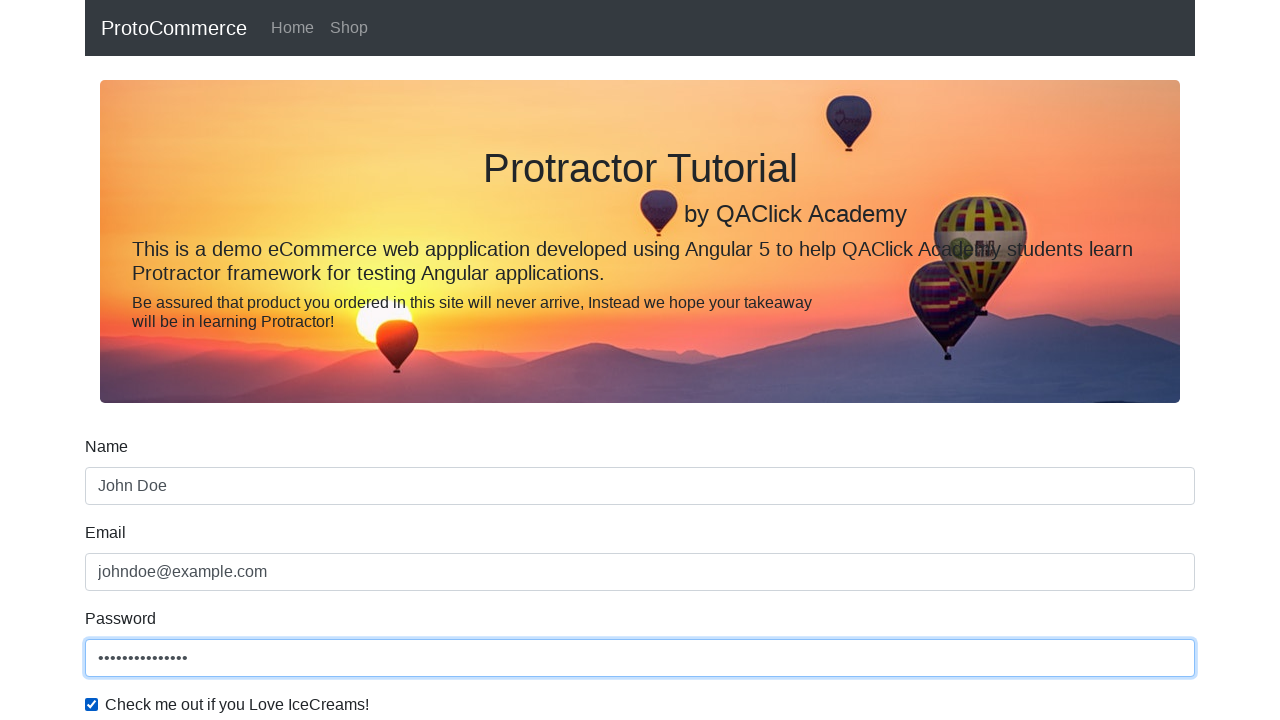

Selected radio button option1 at (238, 360) on input[value='option1']
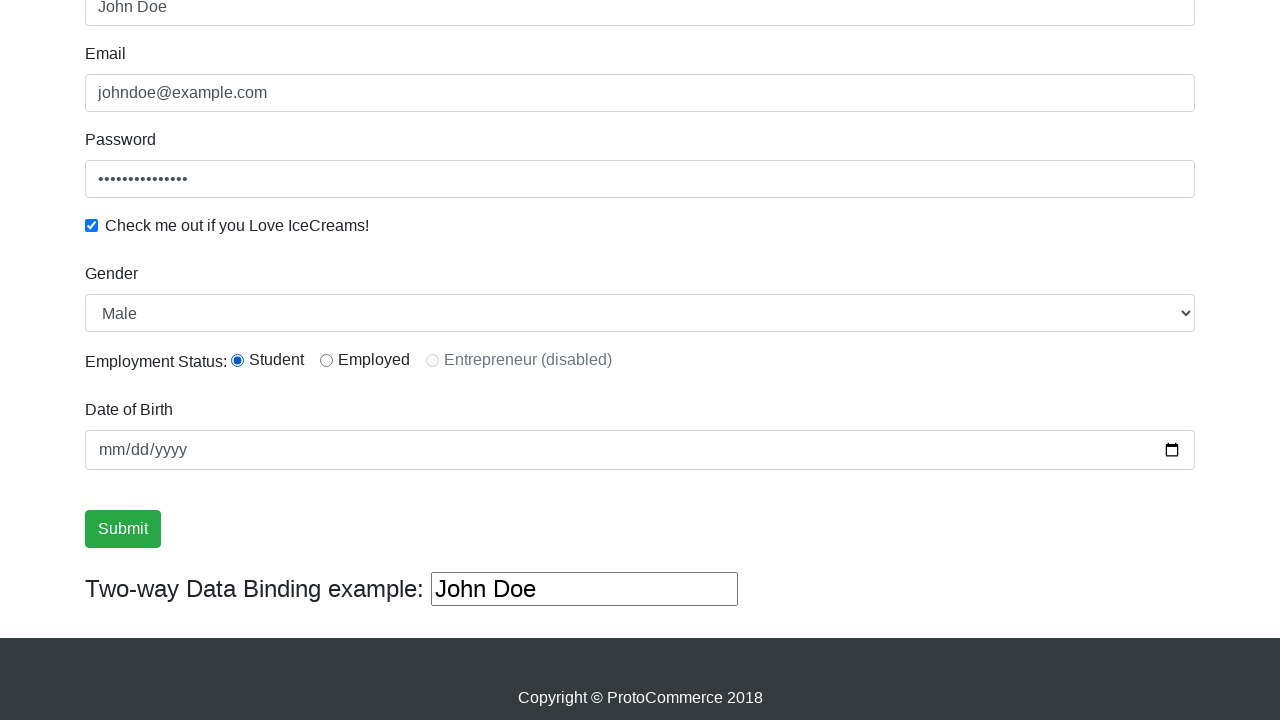

Clicked submit button at (123, 529) on input.btn.btn-success
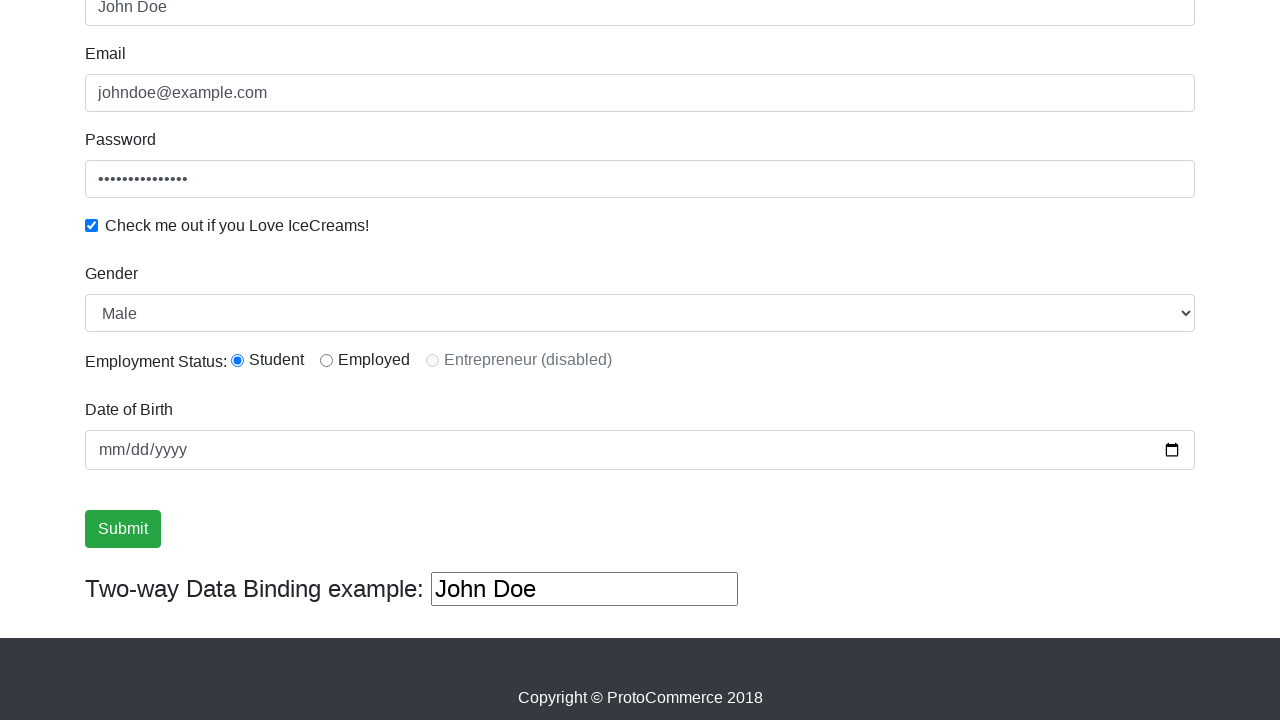

Success message appeared, form submission verified
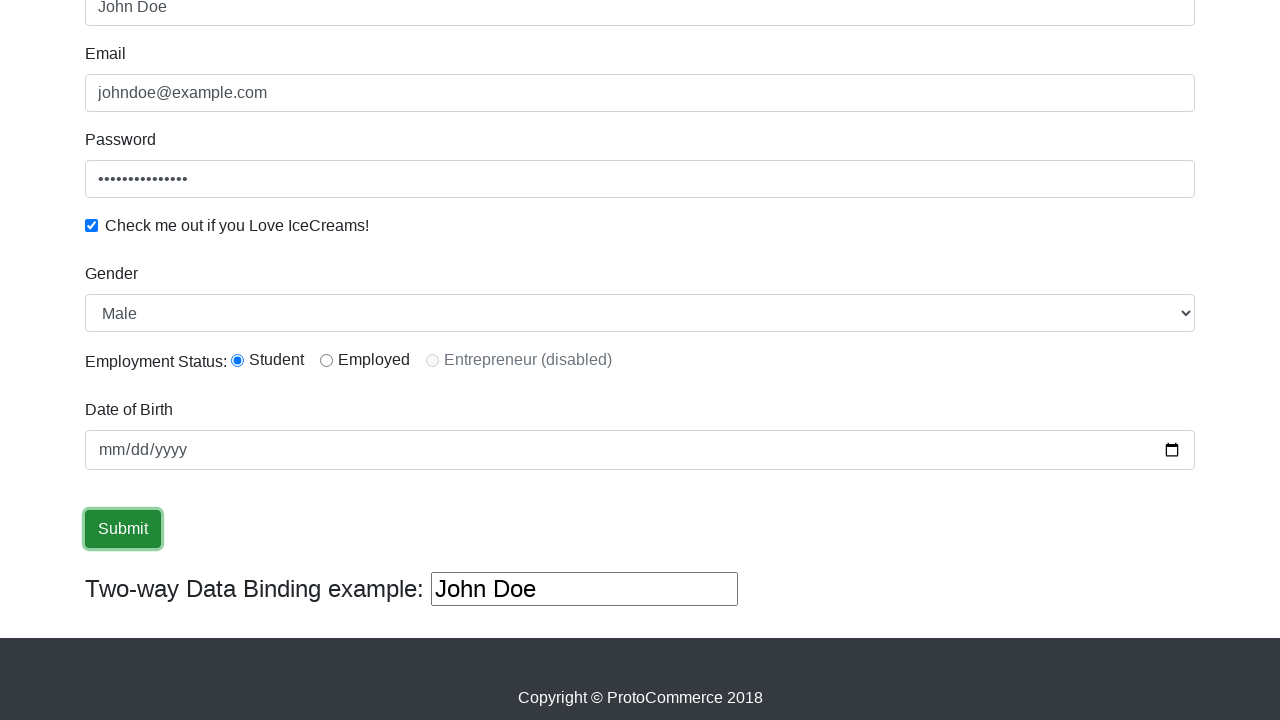

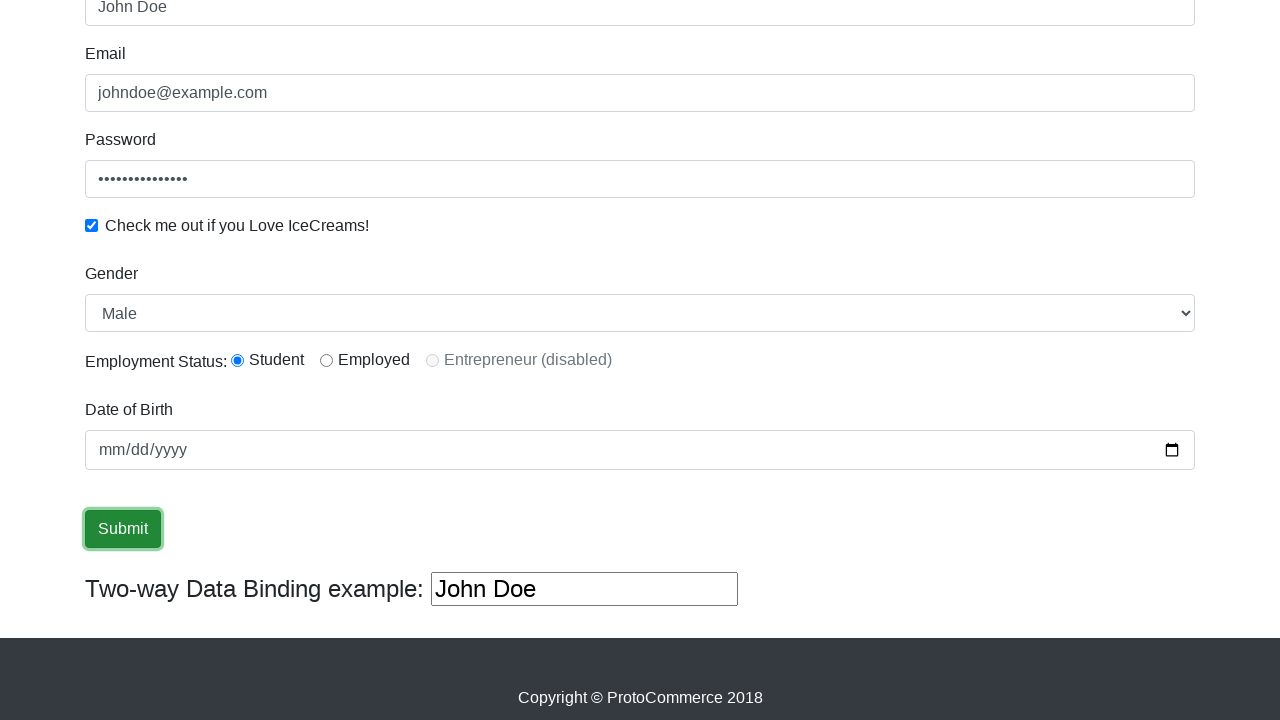